Tests dynamic loading functionality by clicking a start button and waiting for content to appear

Starting URL: https://the-internet.herokuapp.com/dynamic_loading/1

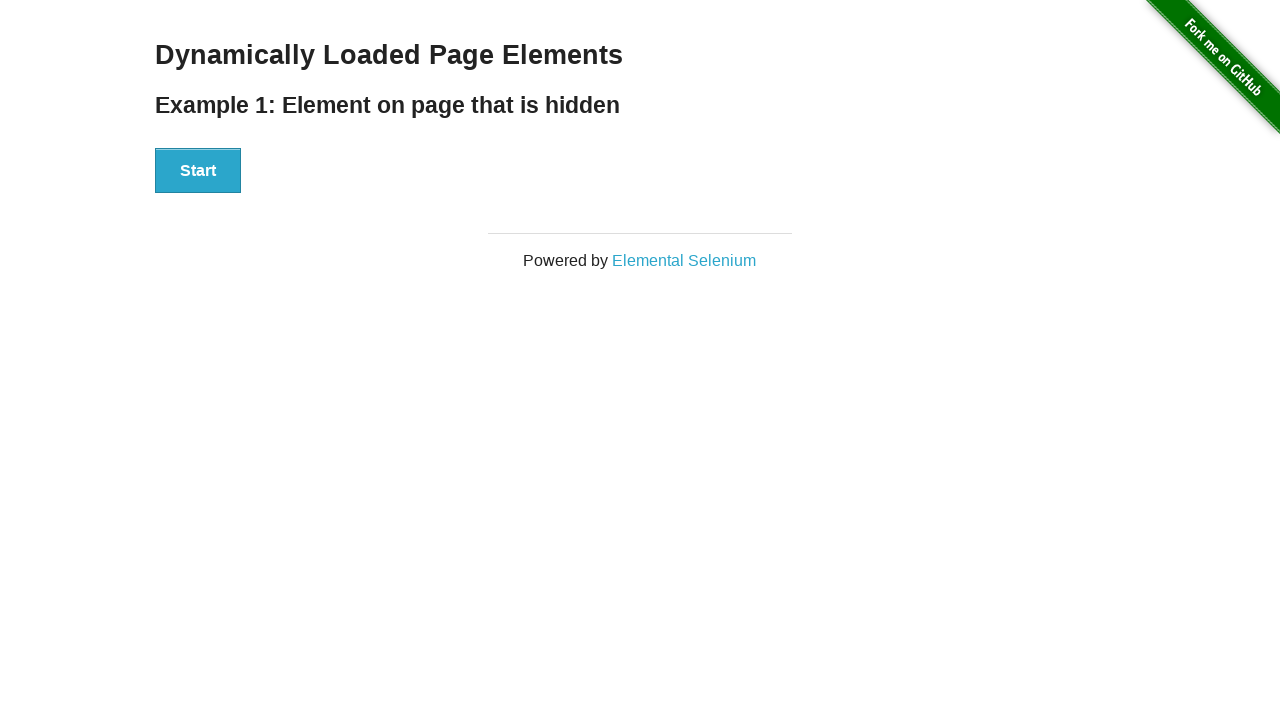

Clicked start button to trigger dynamic loading at (198, 171) on [id='start'] button
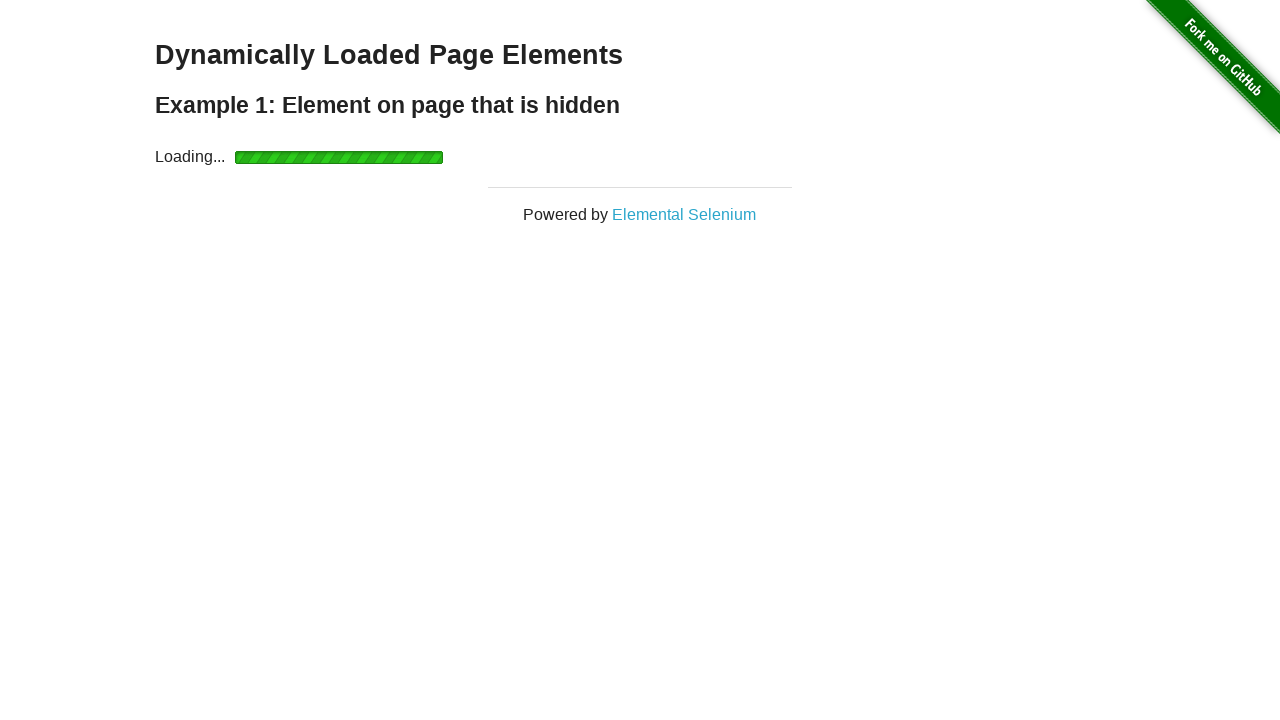

Dynamically loaded content appeared with finish message
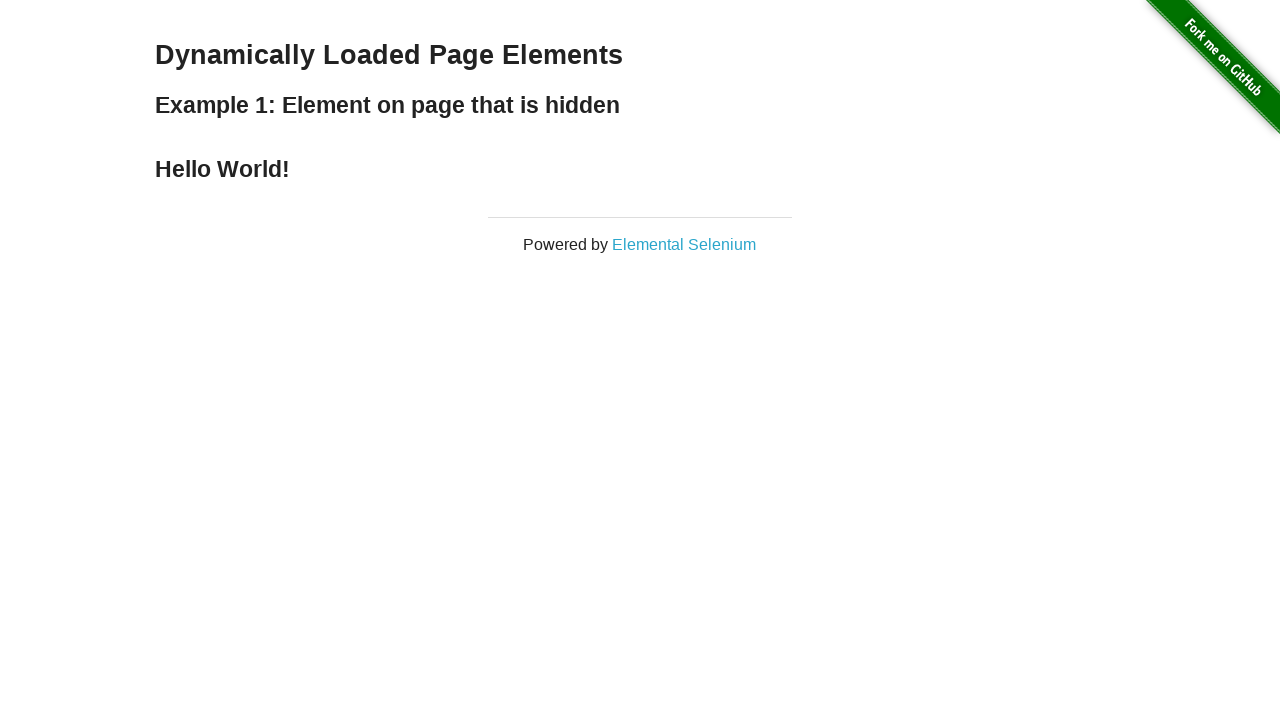

Located finish element for verification
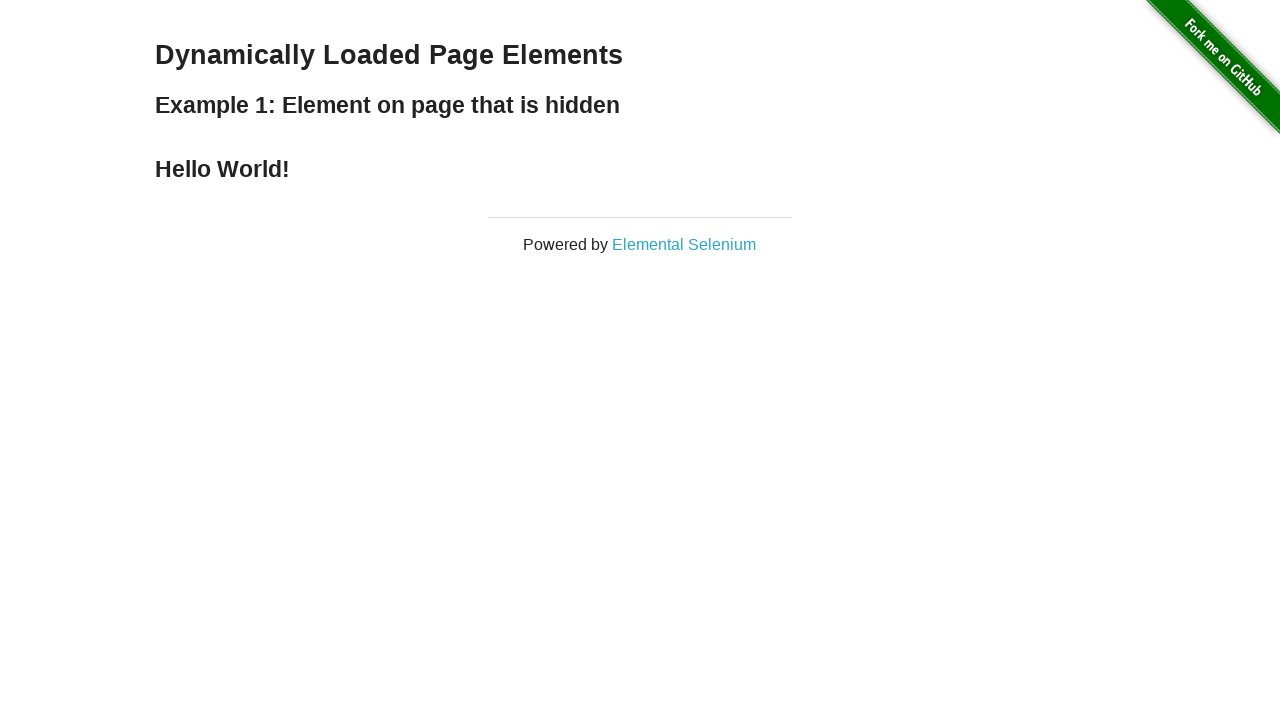

Verified finish element is visible
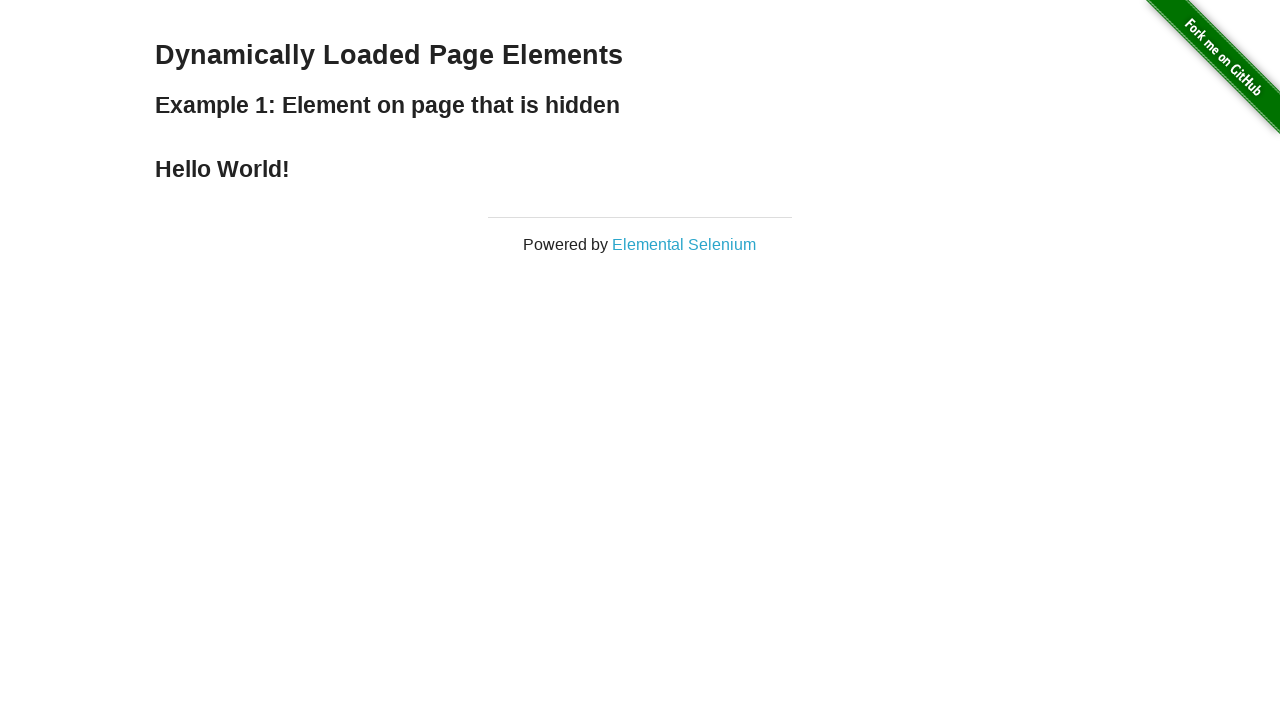

Retrieved and printed finish element text content
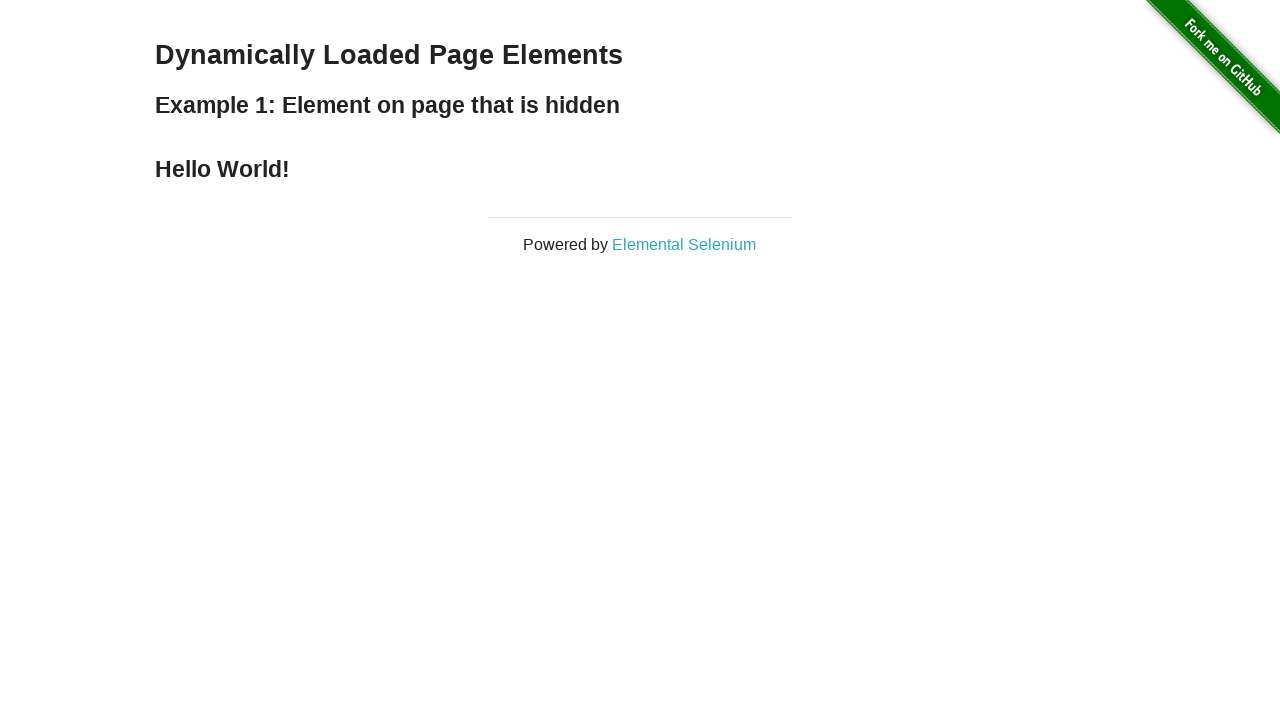

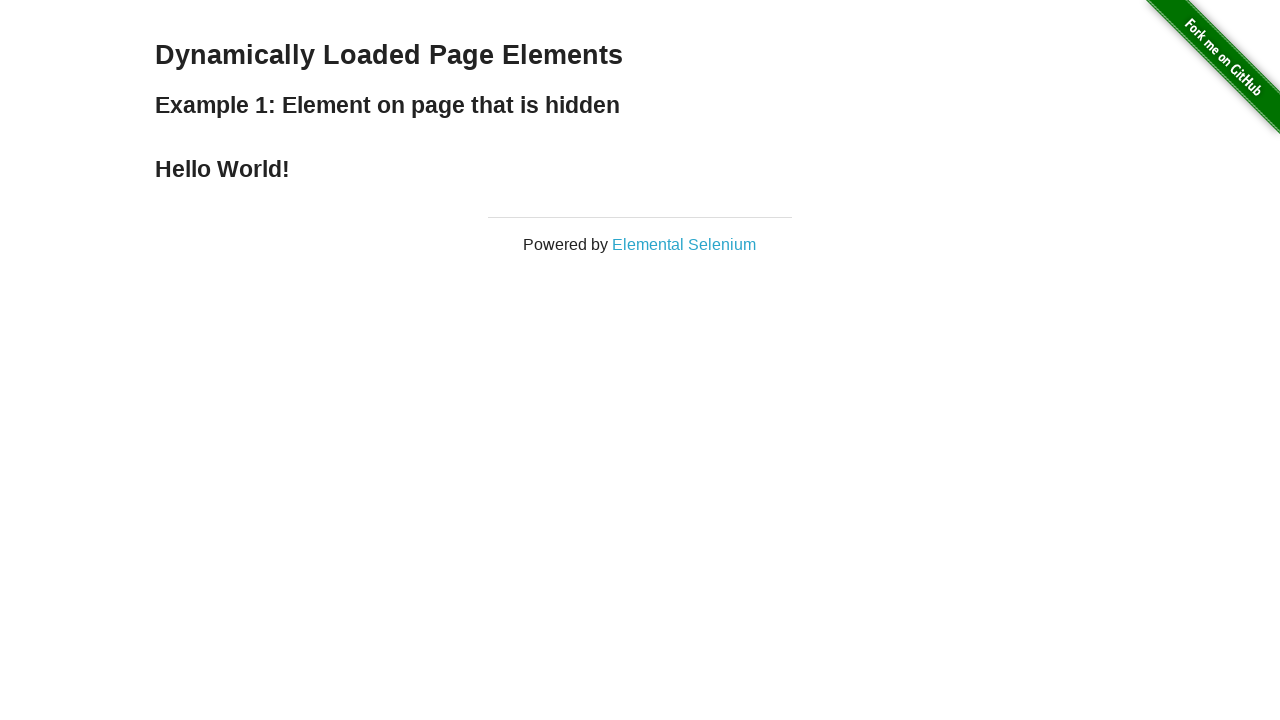